Waits for a price to reach $100, clicks a book button, solves a mathematical problem, and submits the answer

Starting URL: http://suninjuly.github.io/explicit_wait2.html

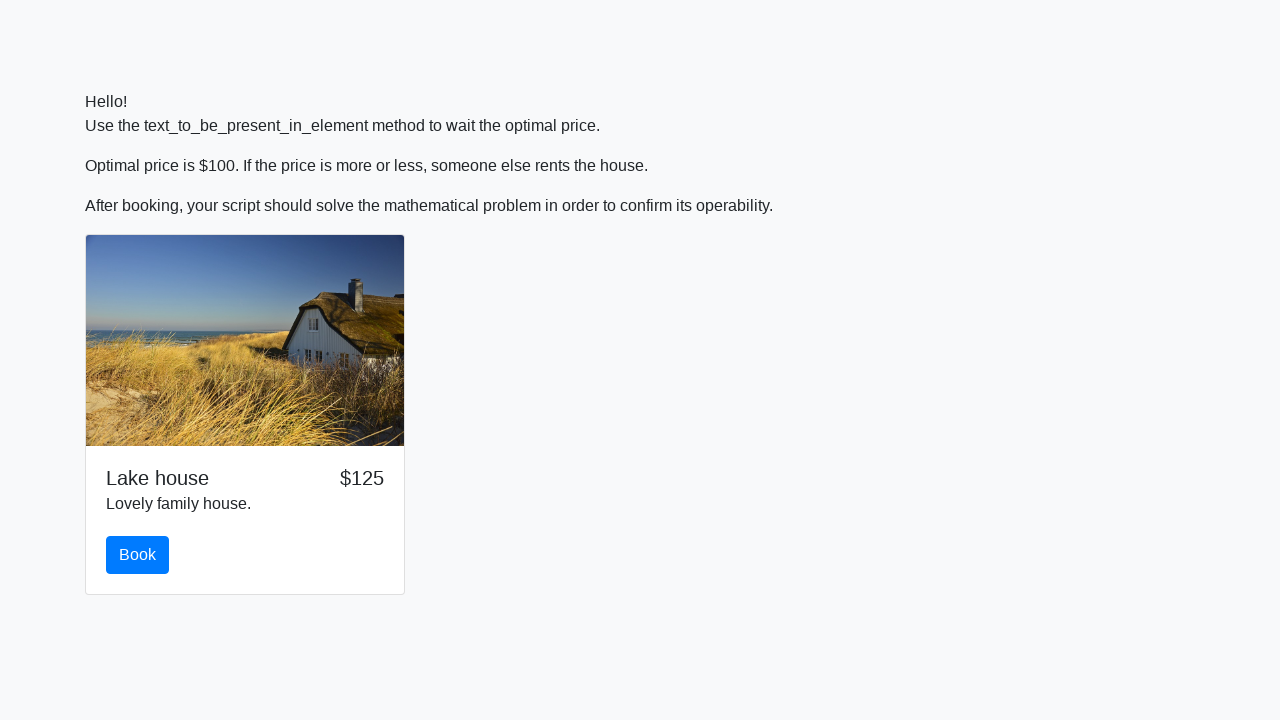

Waited for price to reach $100
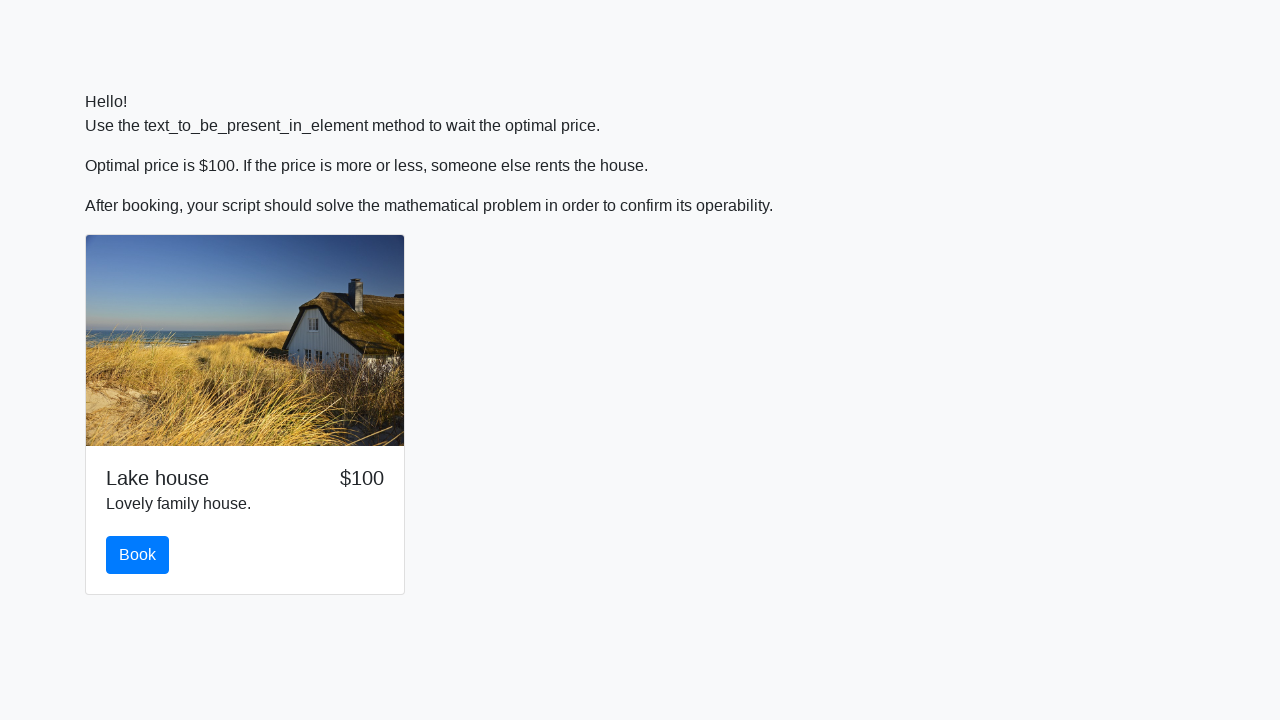

Clicked the Book button at (138, 555) on #book
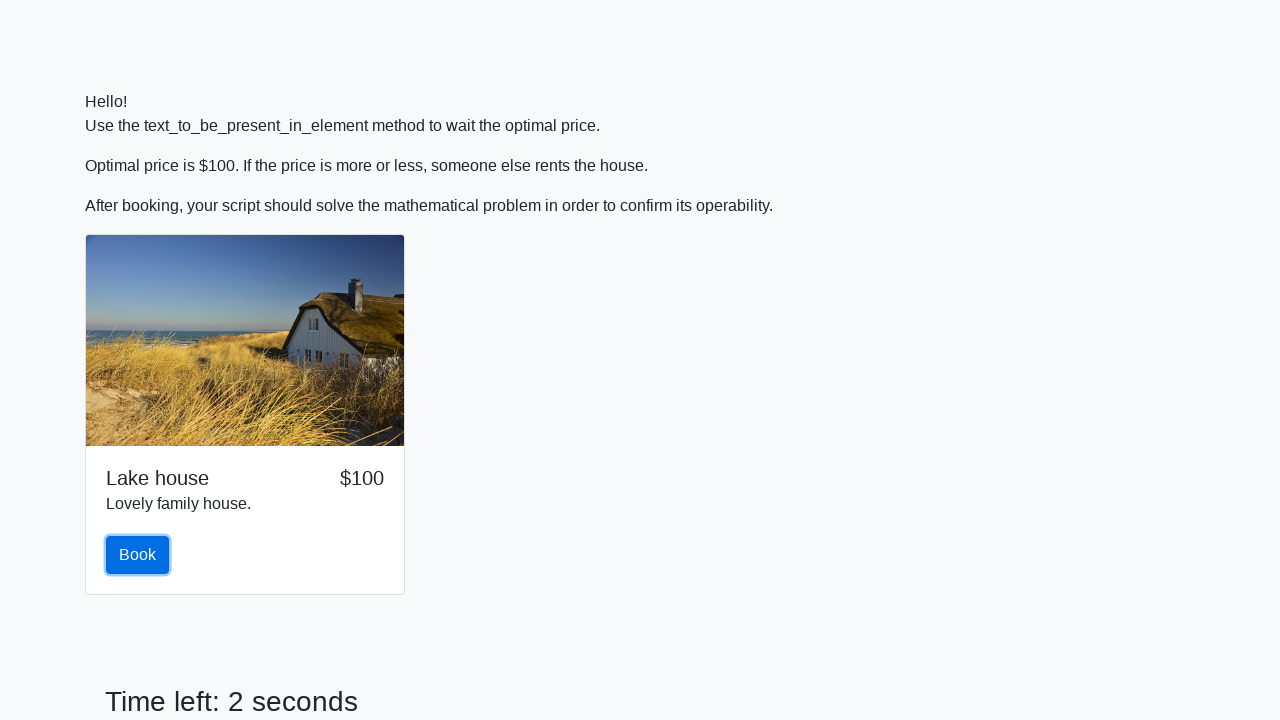

Scrolled down to see the math problem
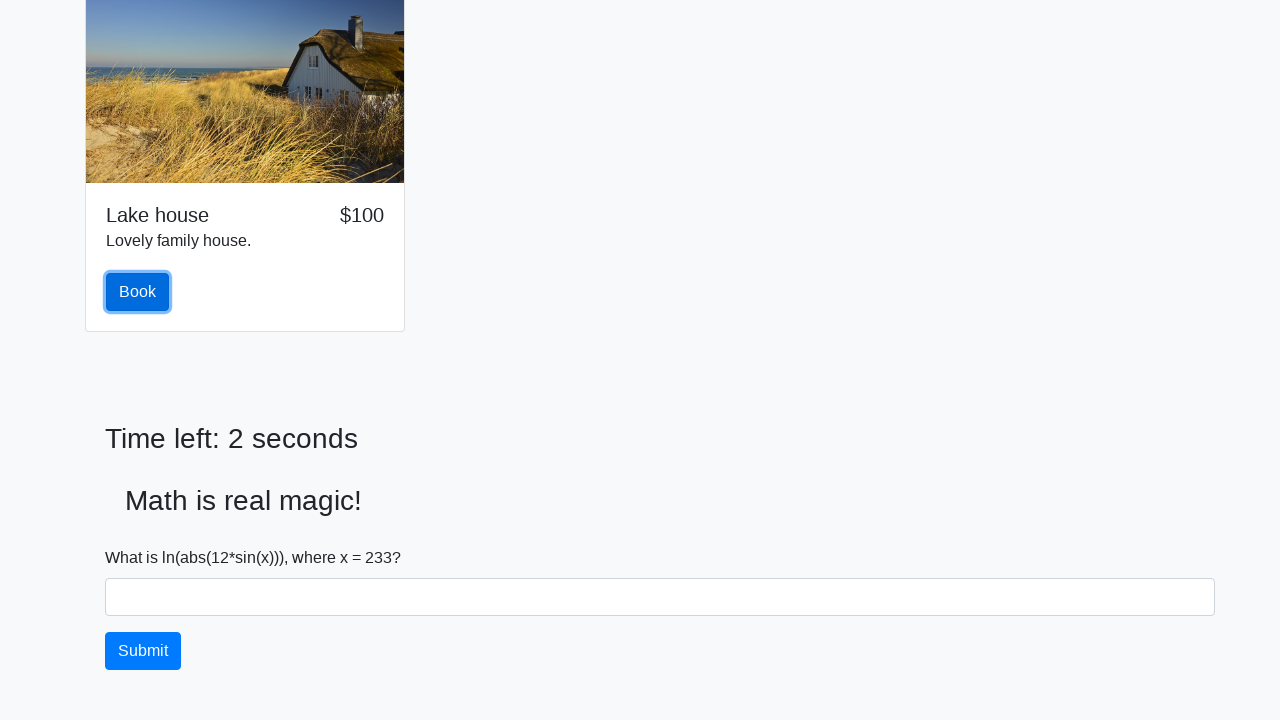

Retrieved x value: 233
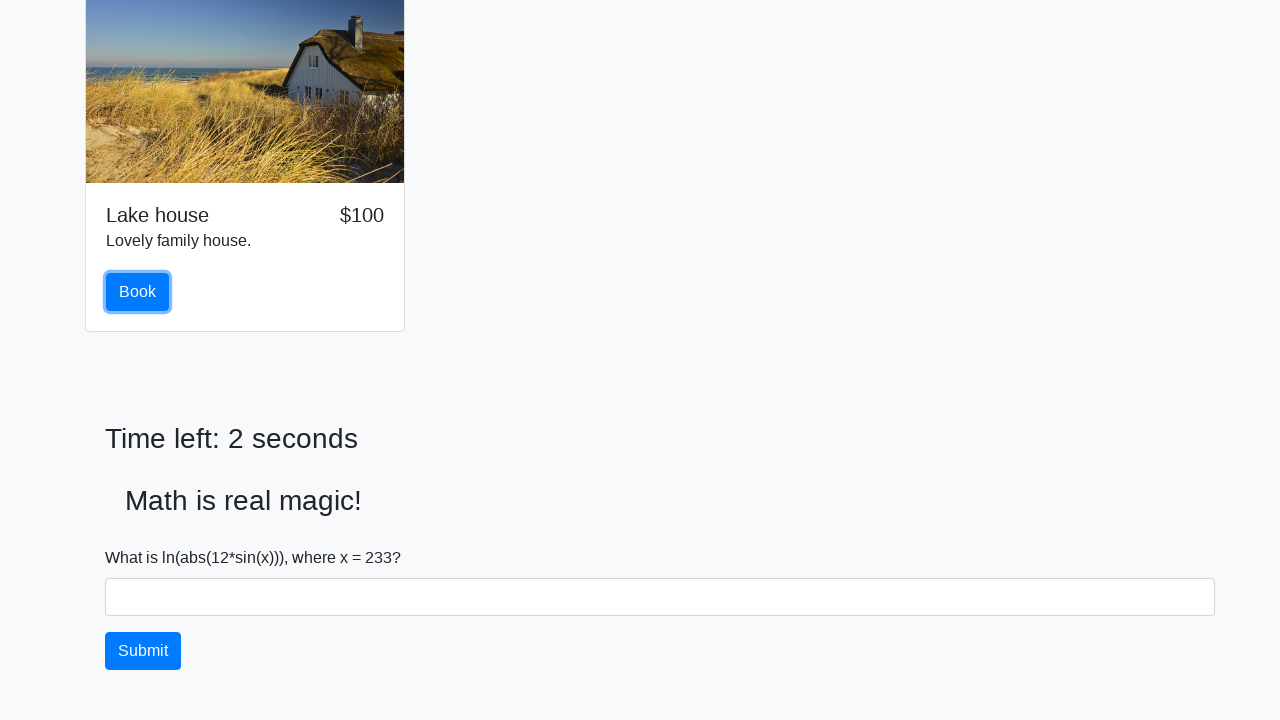

Calculated answer using formula: y = ln(12 * sin(233))
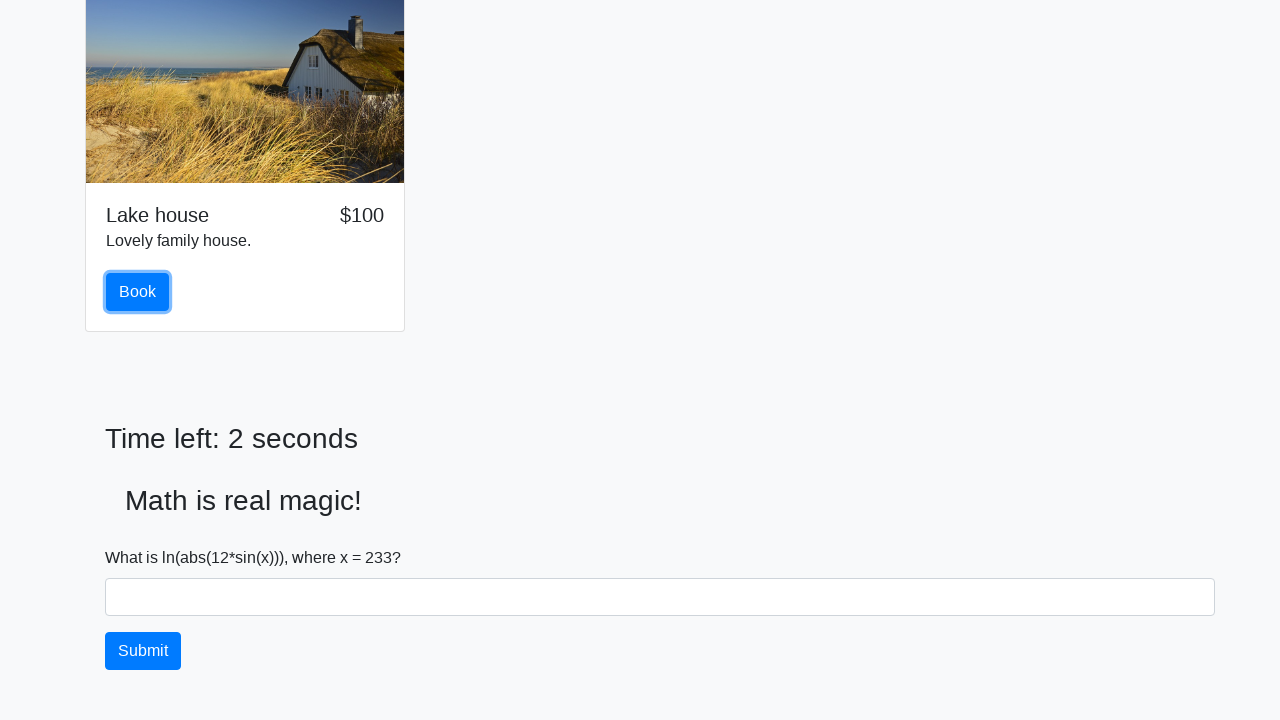

Filled answer field with calculated value: 1.7892348486602863 on #answer
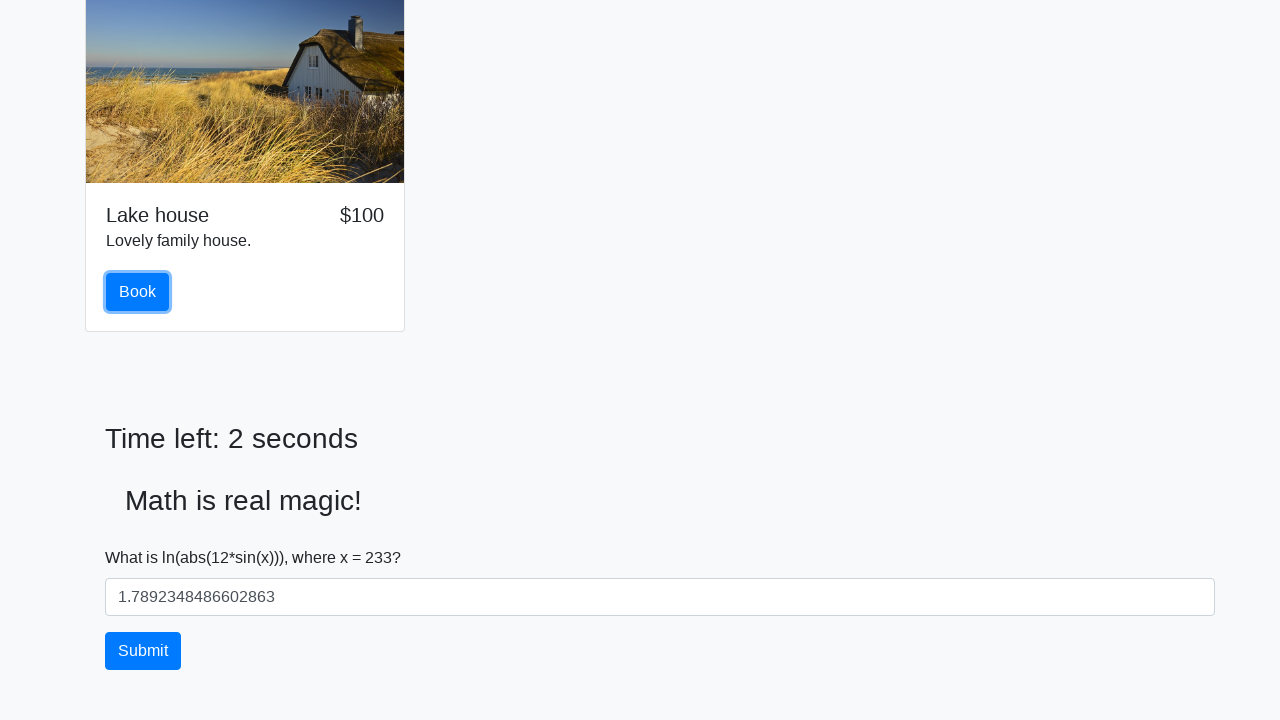

Clicked Solve button to submit the answer at (143, 651) on #solve
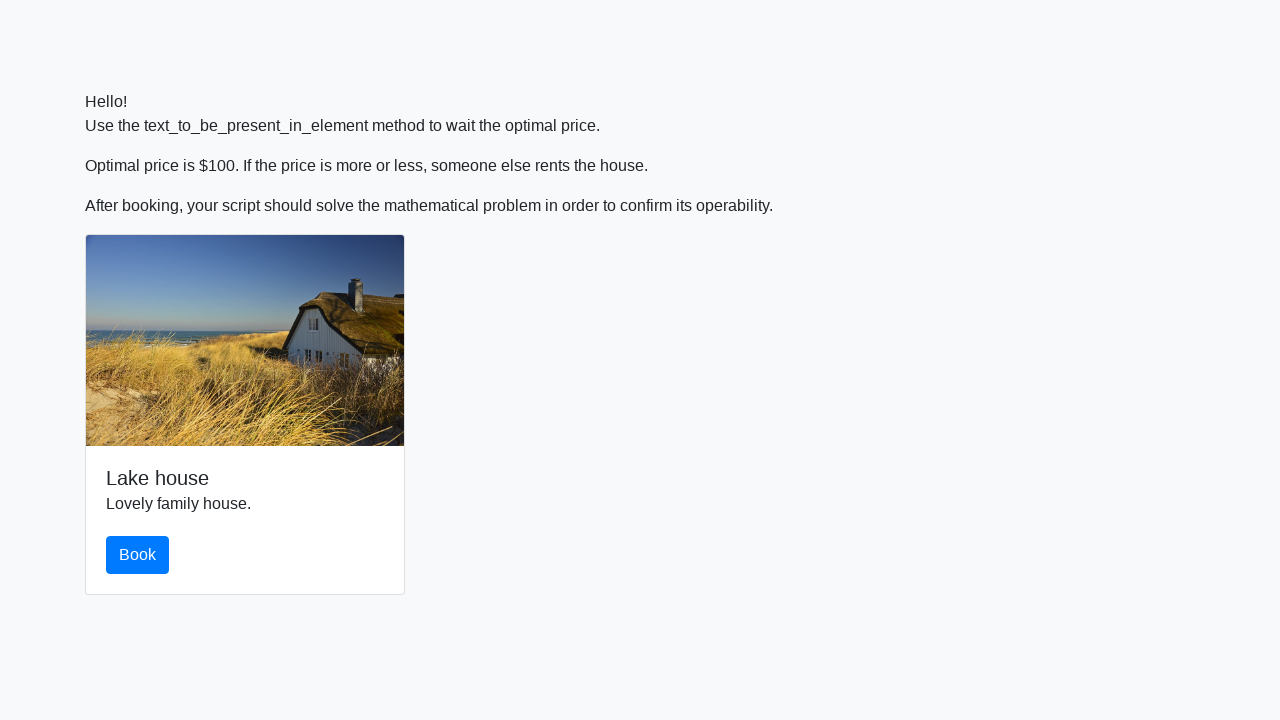

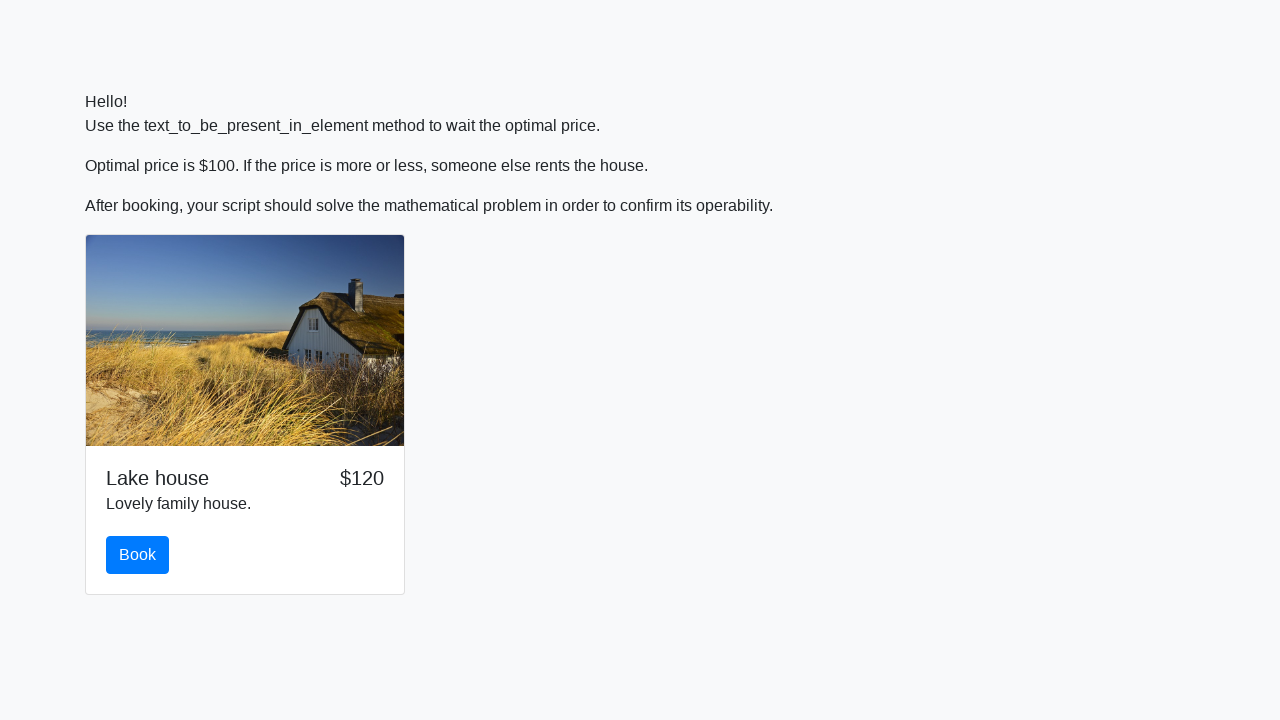